Fills out a simple form with first name, last name, city, and country fields, then submits the form and handles an alert dialog

Starting URL: http://suninjuly.github.io/simple_form_find_task.html

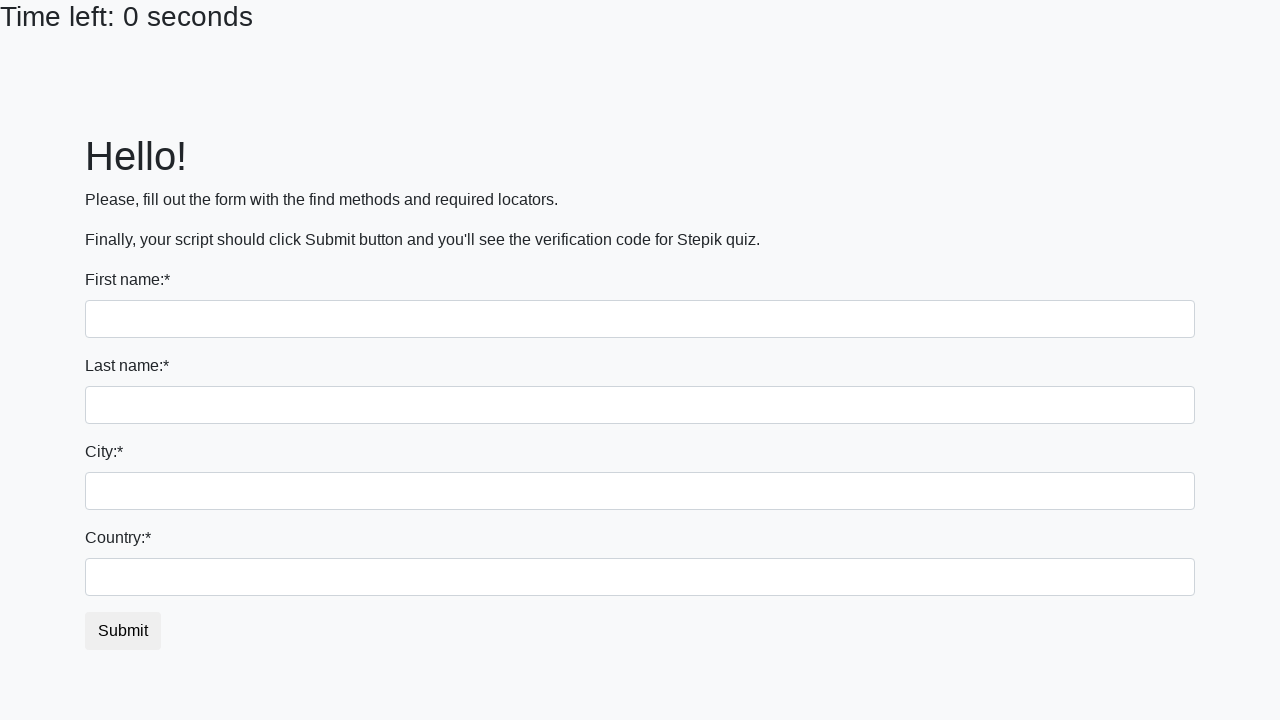

Filled first name field with 'Maksim' on input[name='first_name']
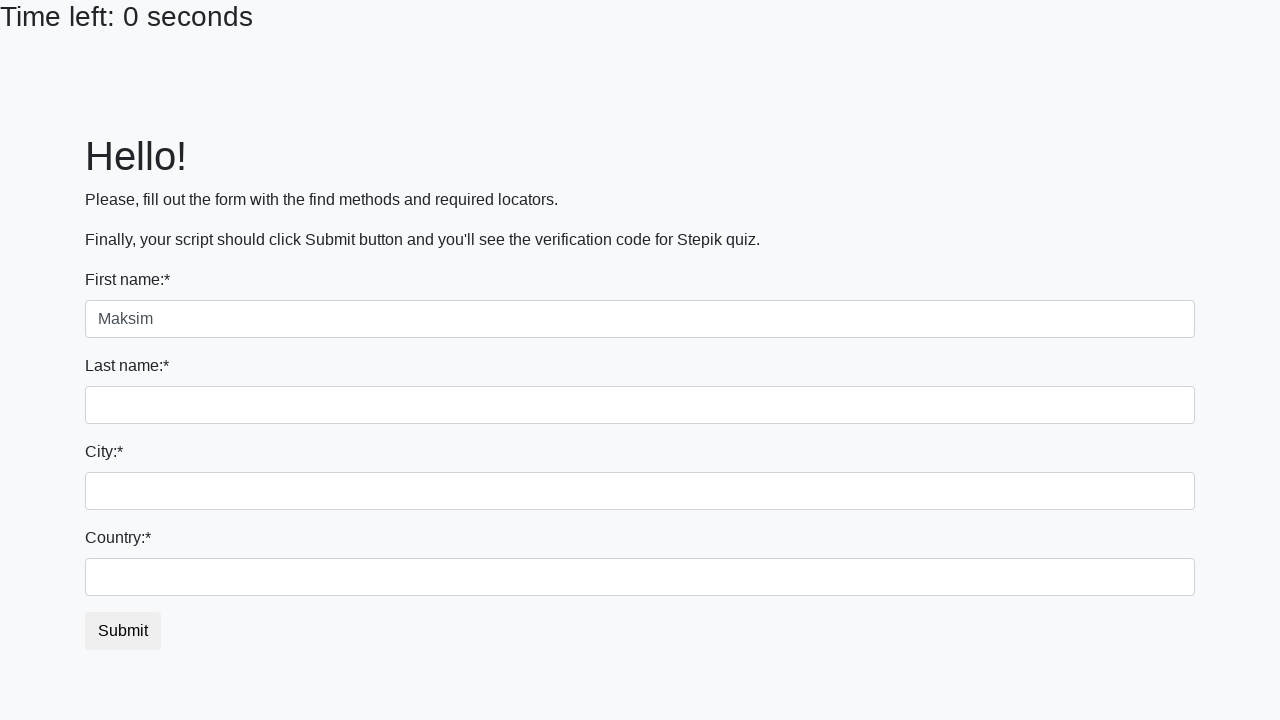

Filled last name field with 'Bauer' on input[name='last_name']
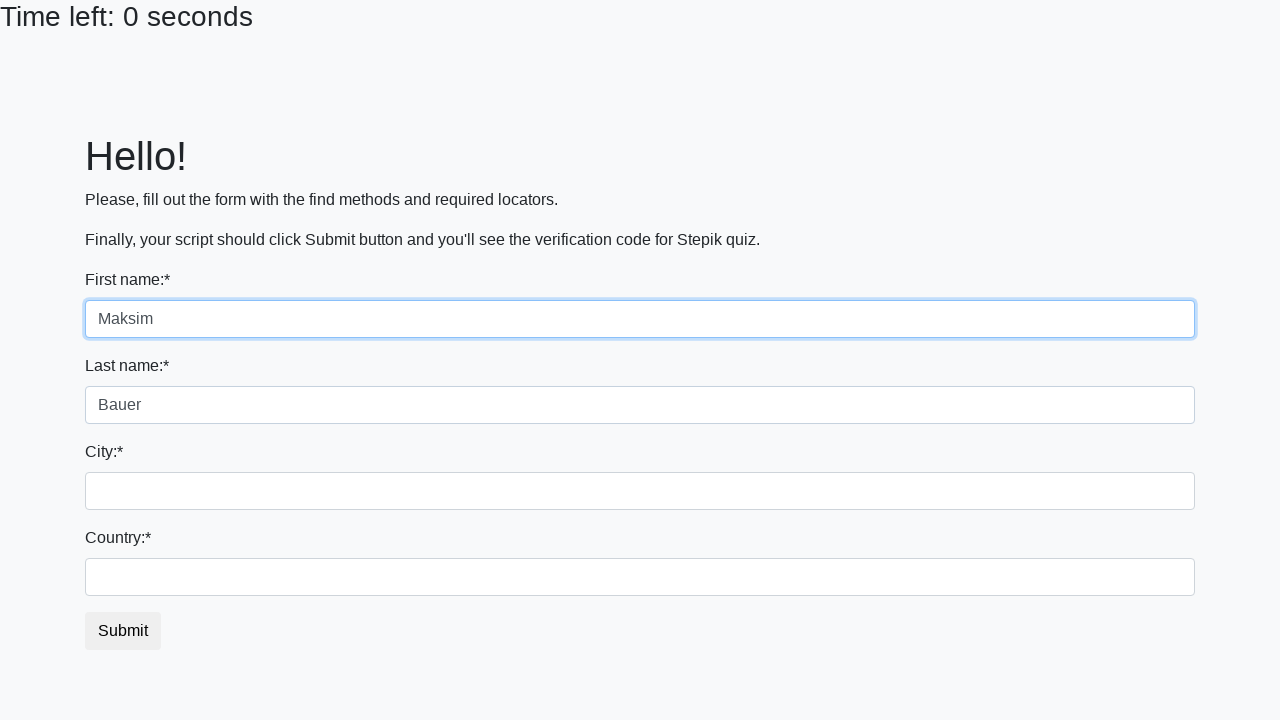

Filled city field with 'South Park' on .city
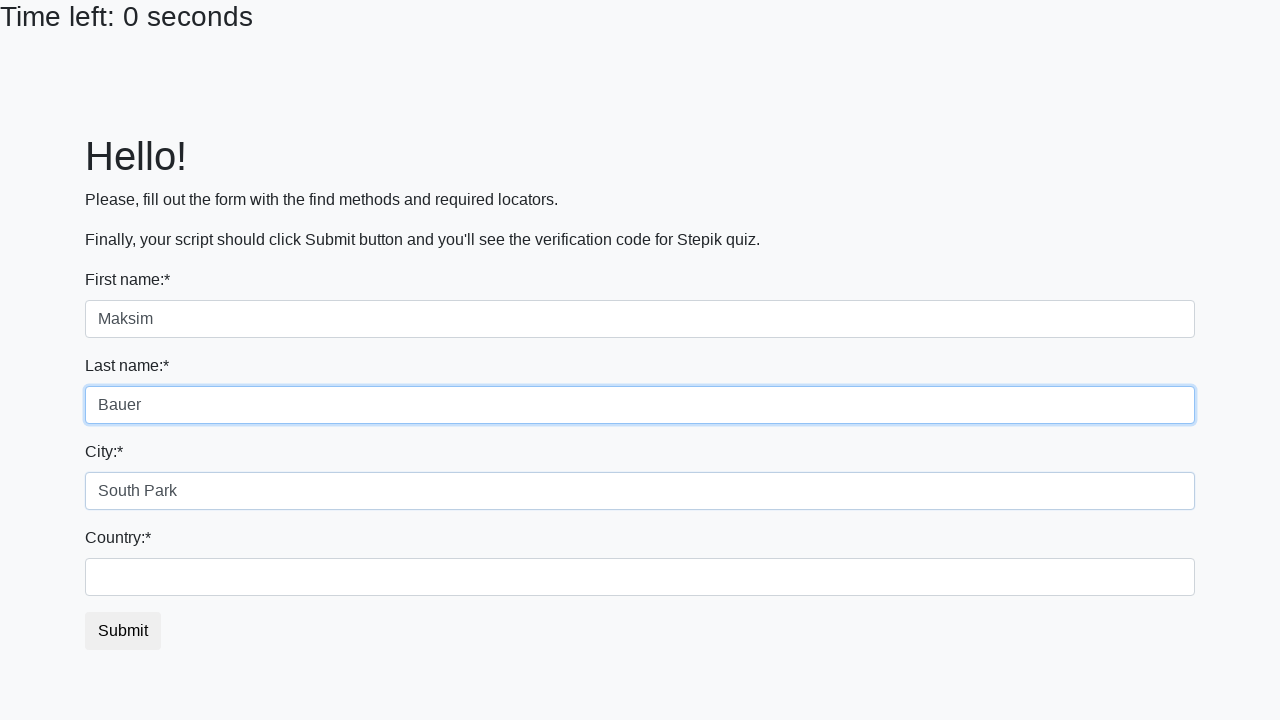

Filled country field with 'SoulPlace' on #country
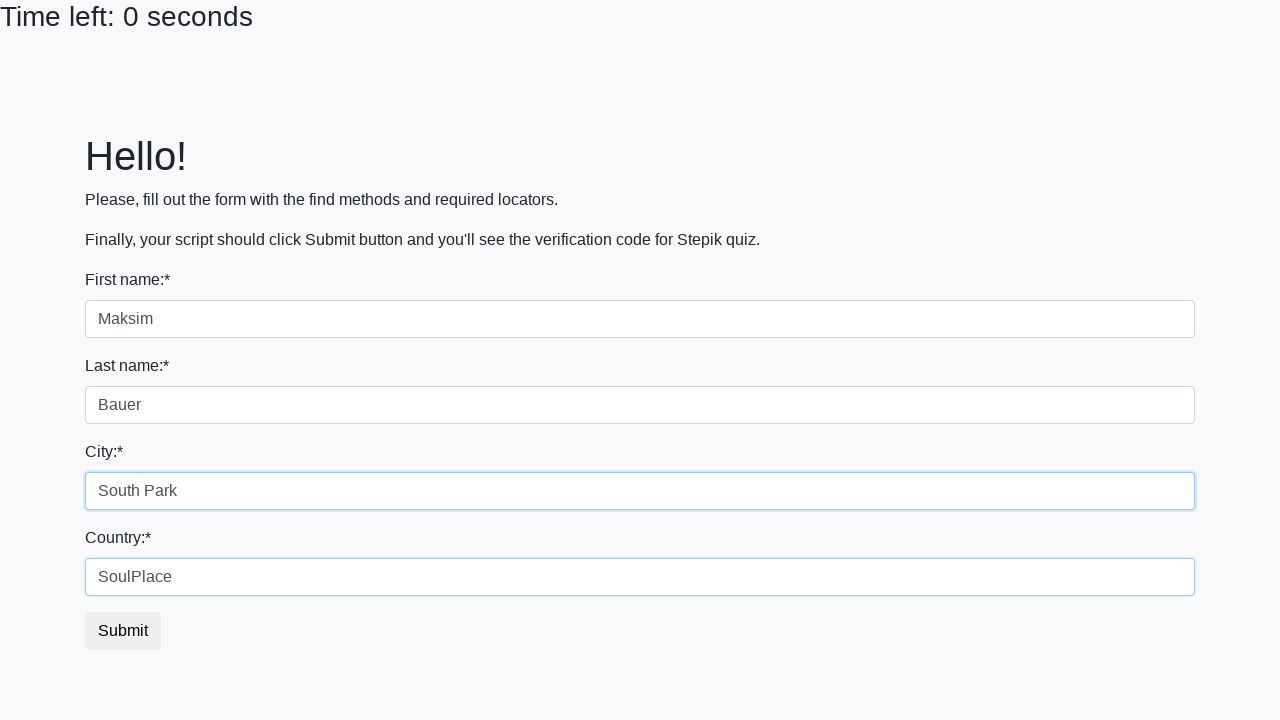

Clicked submit button at (123, 631) on #submit_button
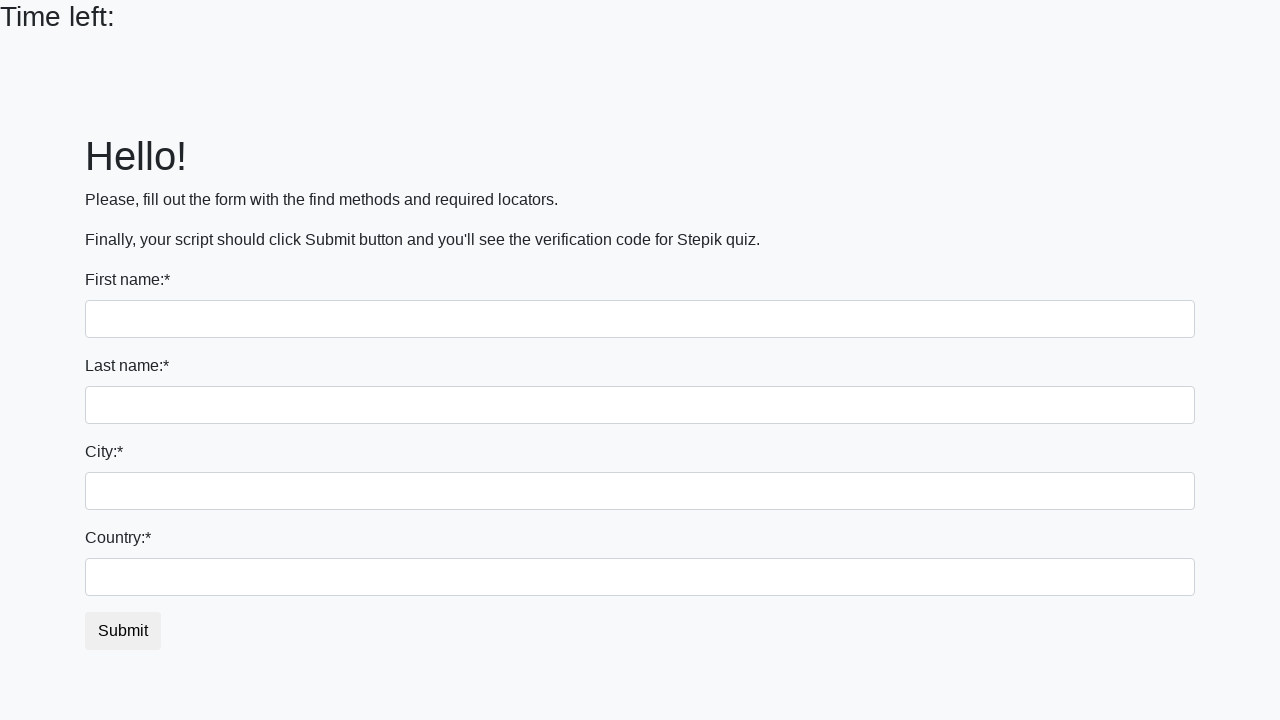

Alert dialog handler registered and accepted
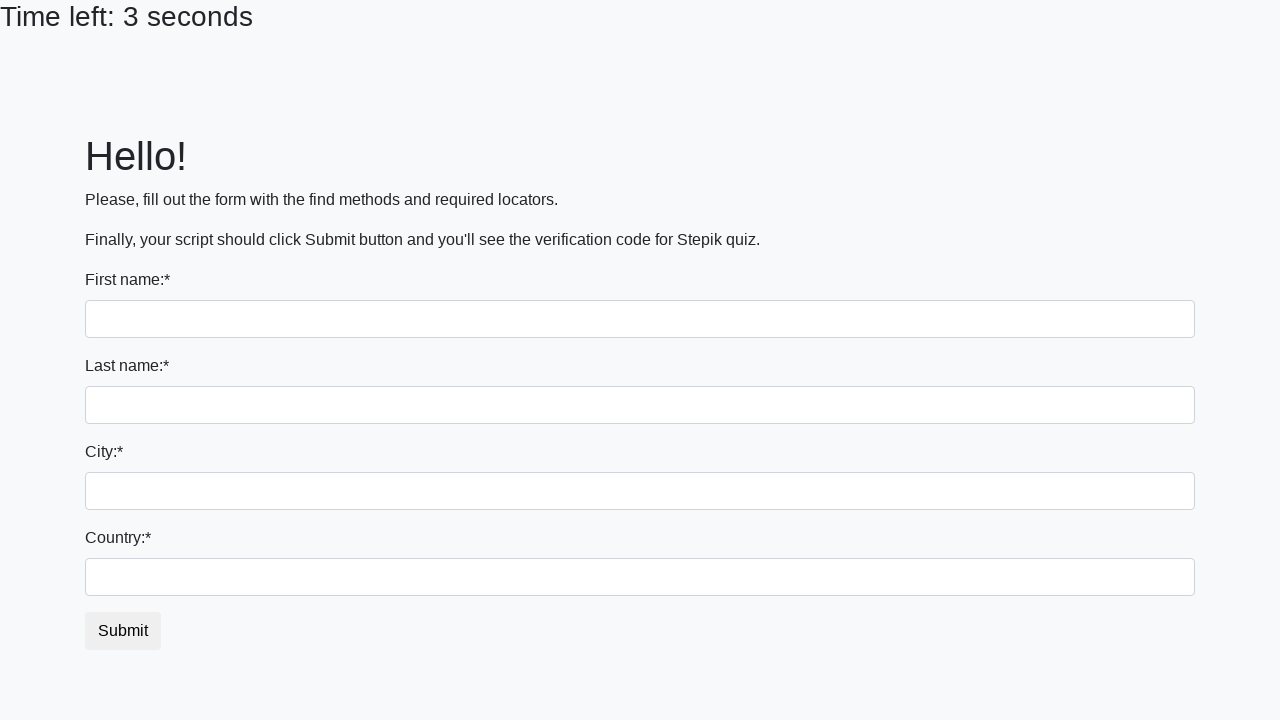

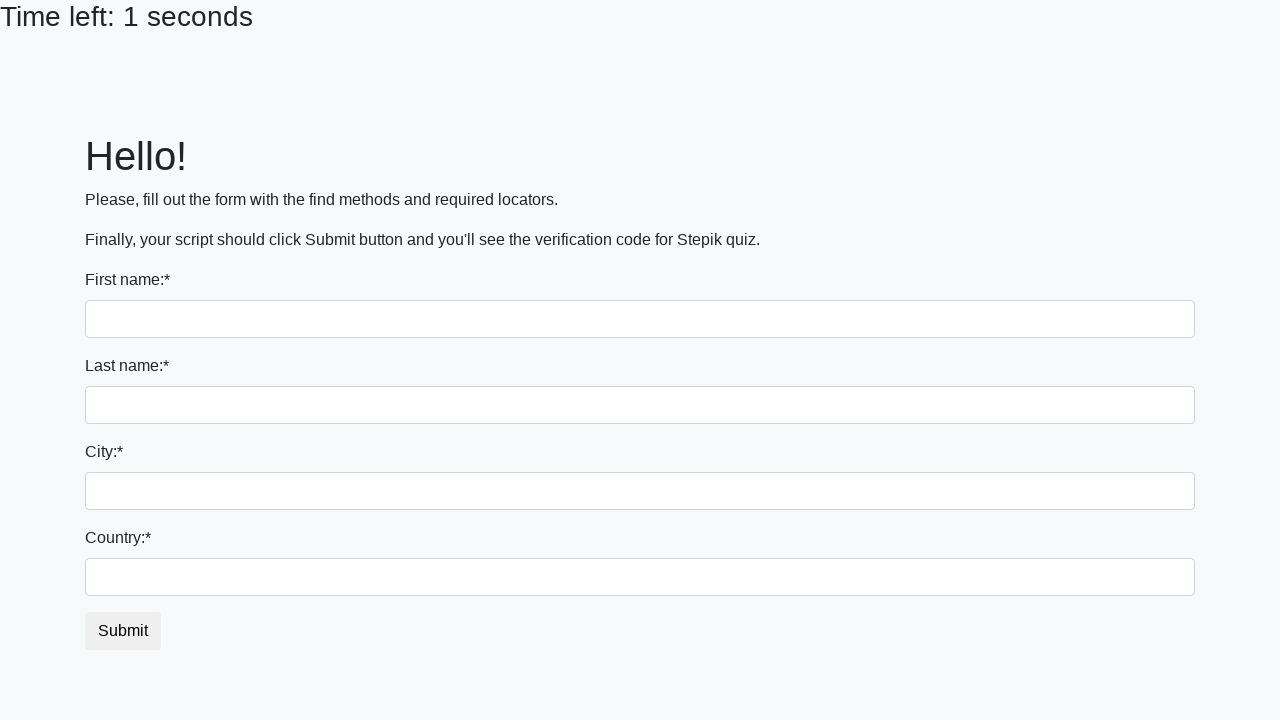